Tests filtering from Completed view to Active view

Starting URL: https://todomvc4tasj.herokuapp.com/

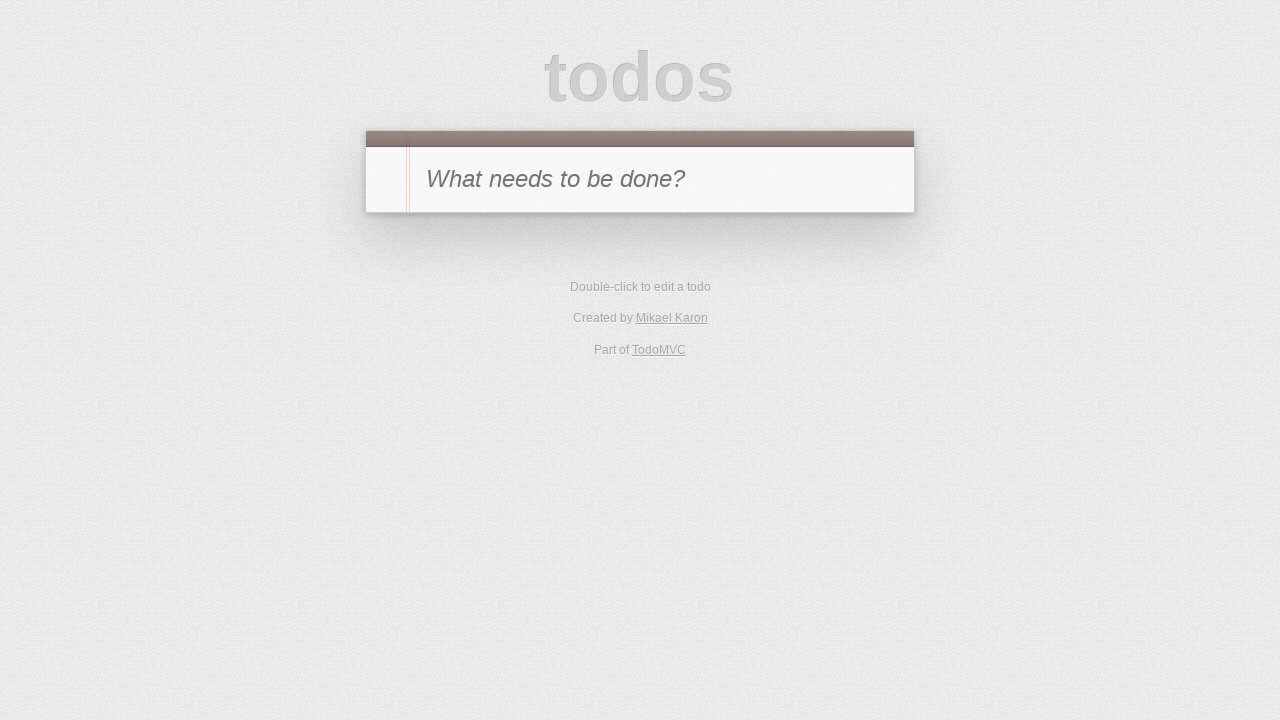

Set localStorage with one active task (title: '1') and one completed task (title: '2')
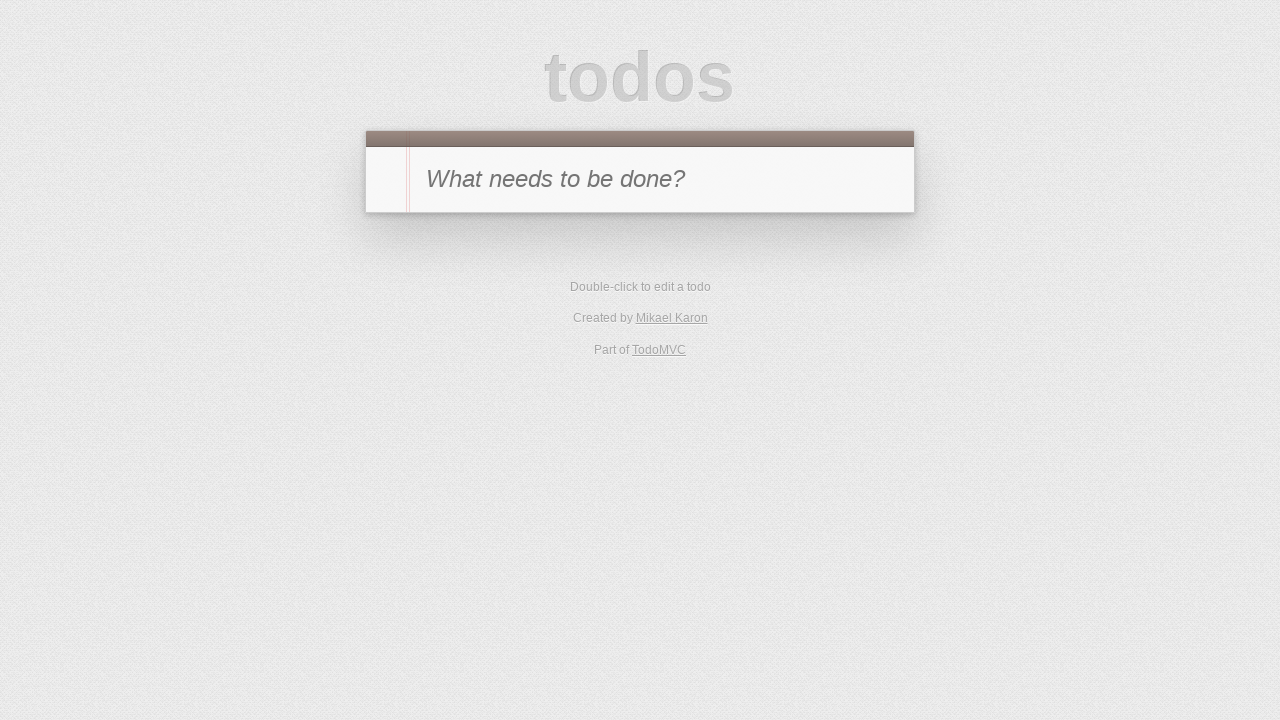

Reloaded page to apply initial task state
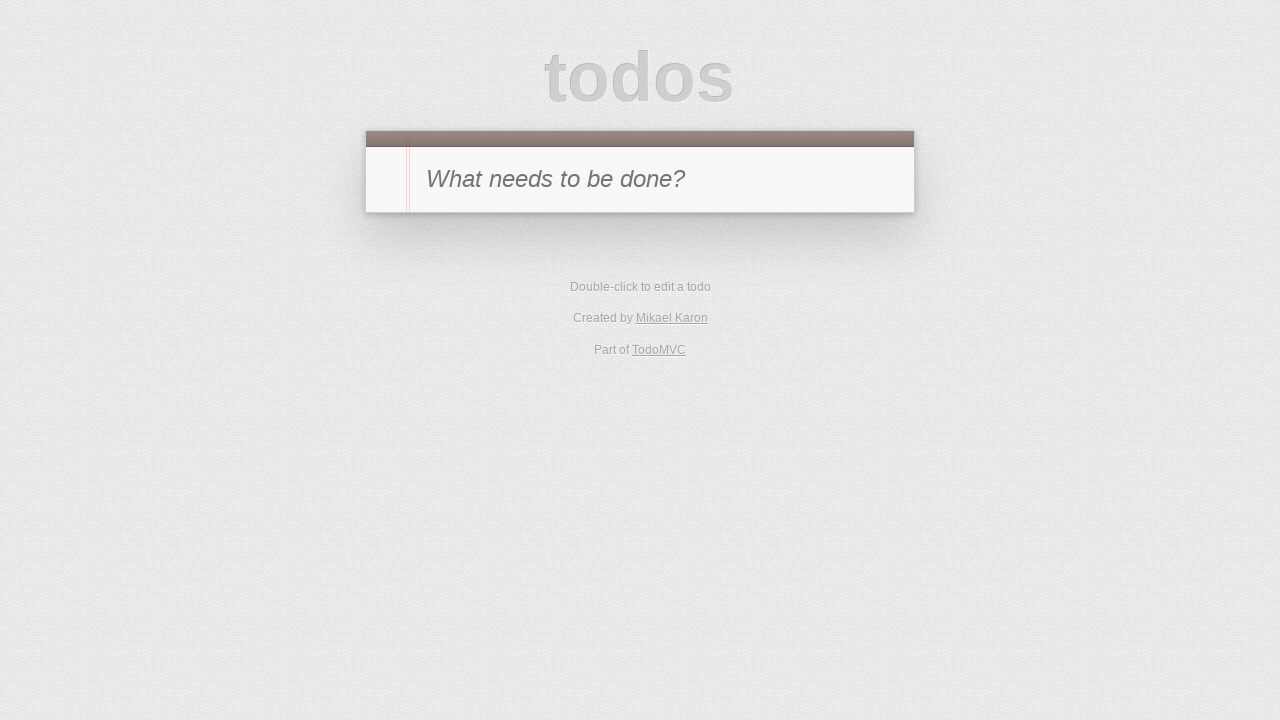

Clicked Completed filter to view completed tasks at (676, 351) on text=Completed
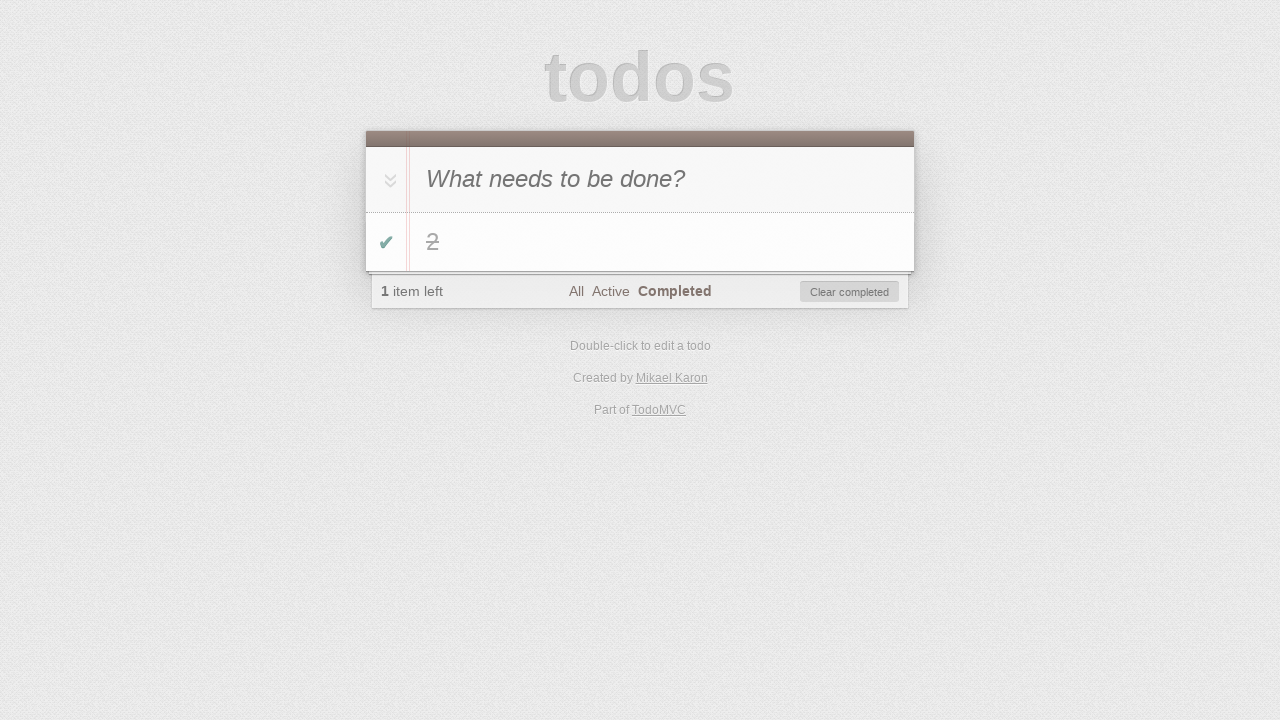

Clicked Active filter to view active tasks at (610, 291) on text=Active
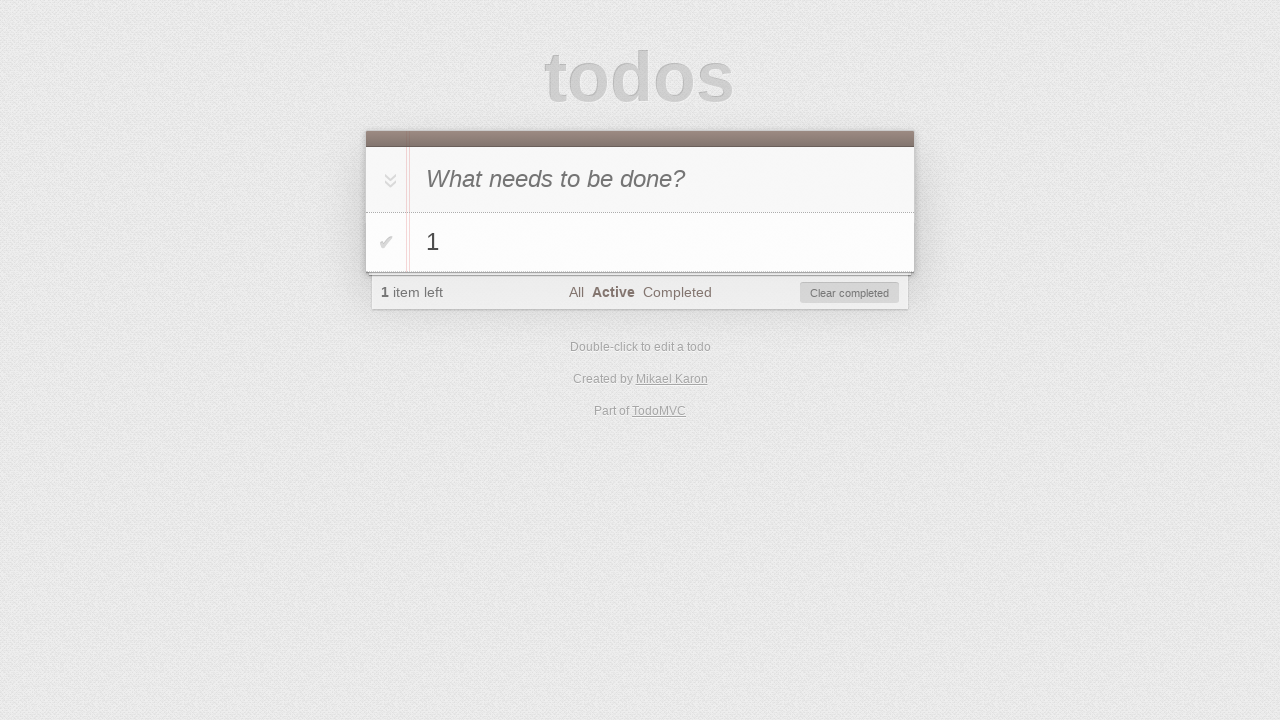

Verified that active task with title '1' is visible in the todo list
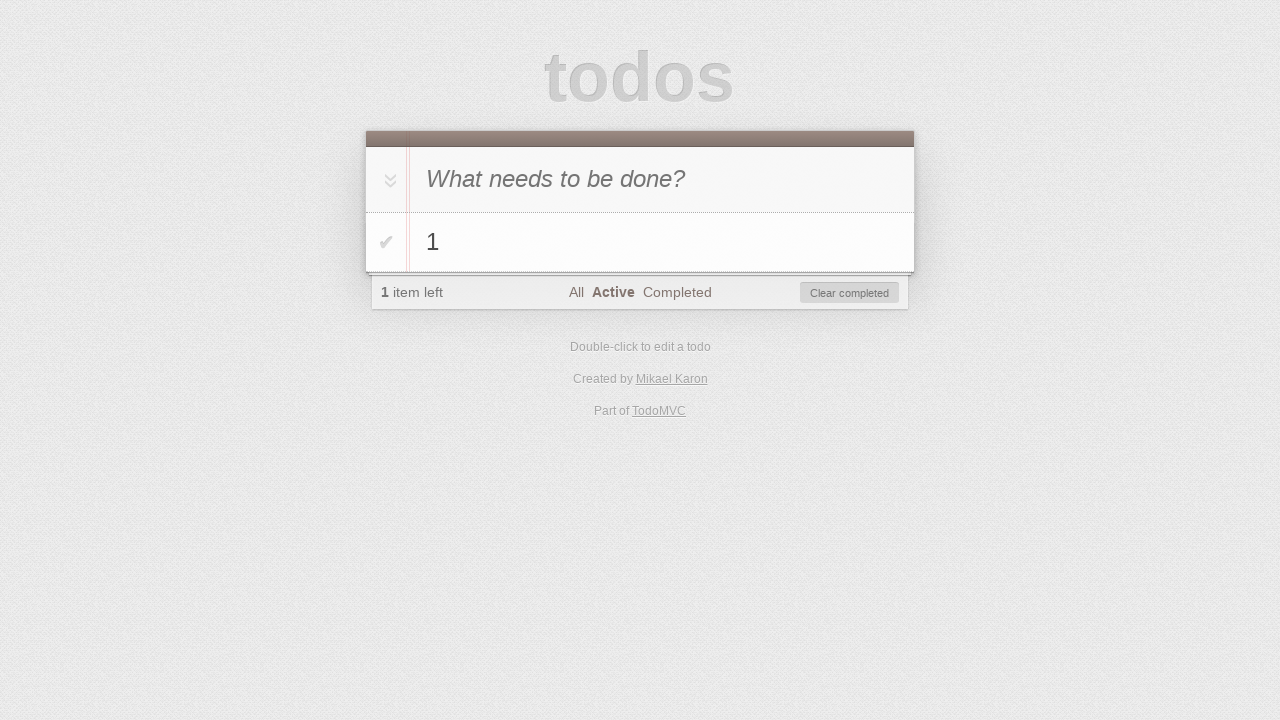

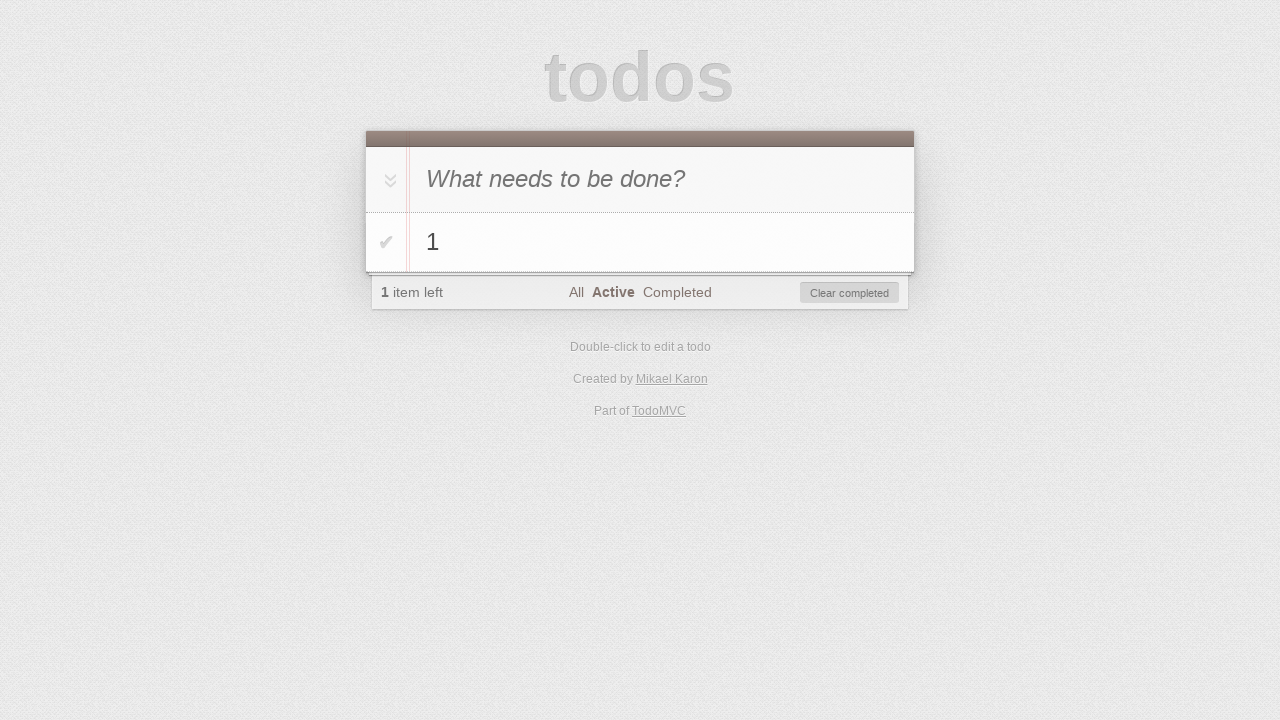